Tests sortable list drag and drop by moving an item from one position to another

Starting URL: https://selenium08.blogspot.com/2020/01/click-and-hold.html

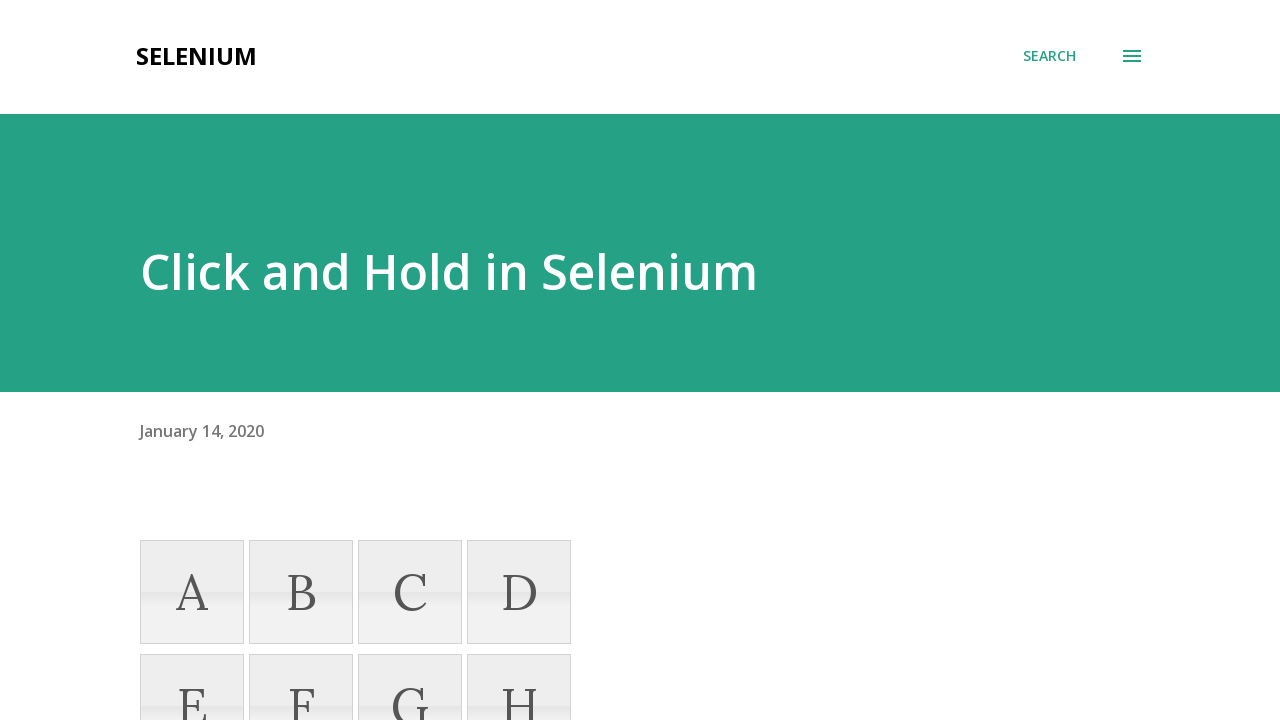

Waited for sortable list to load
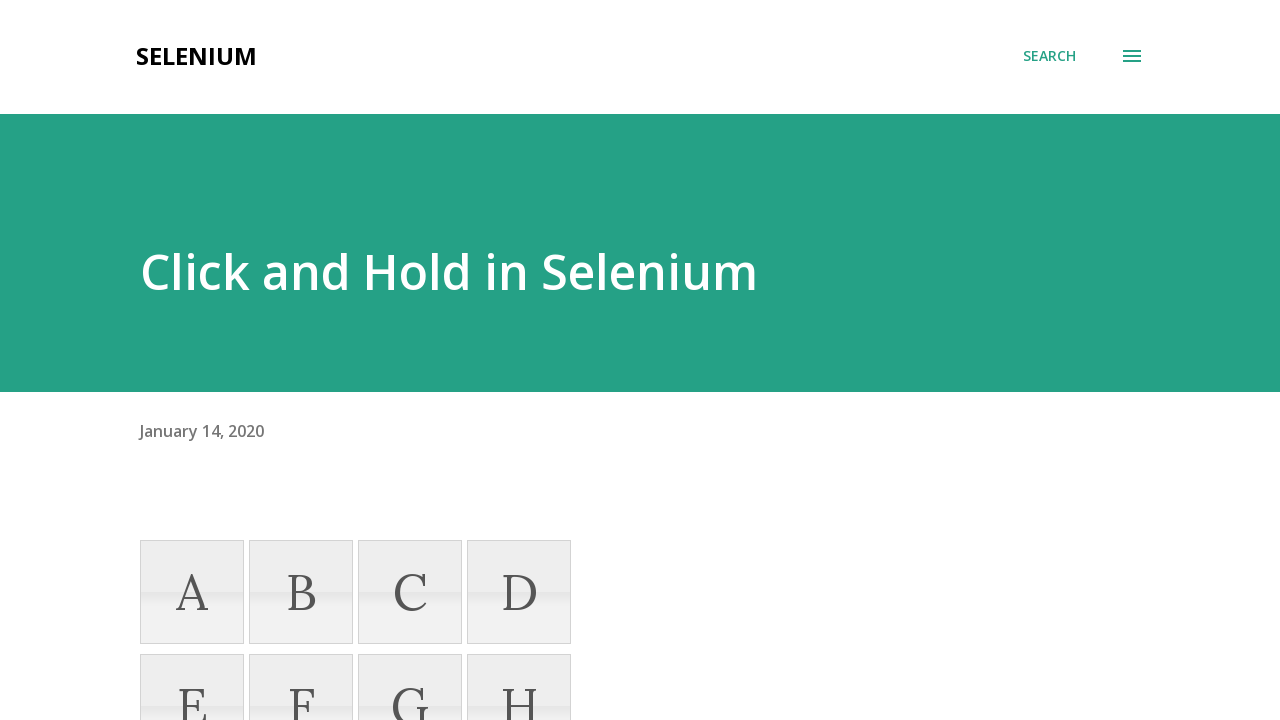

Located all sortable list items
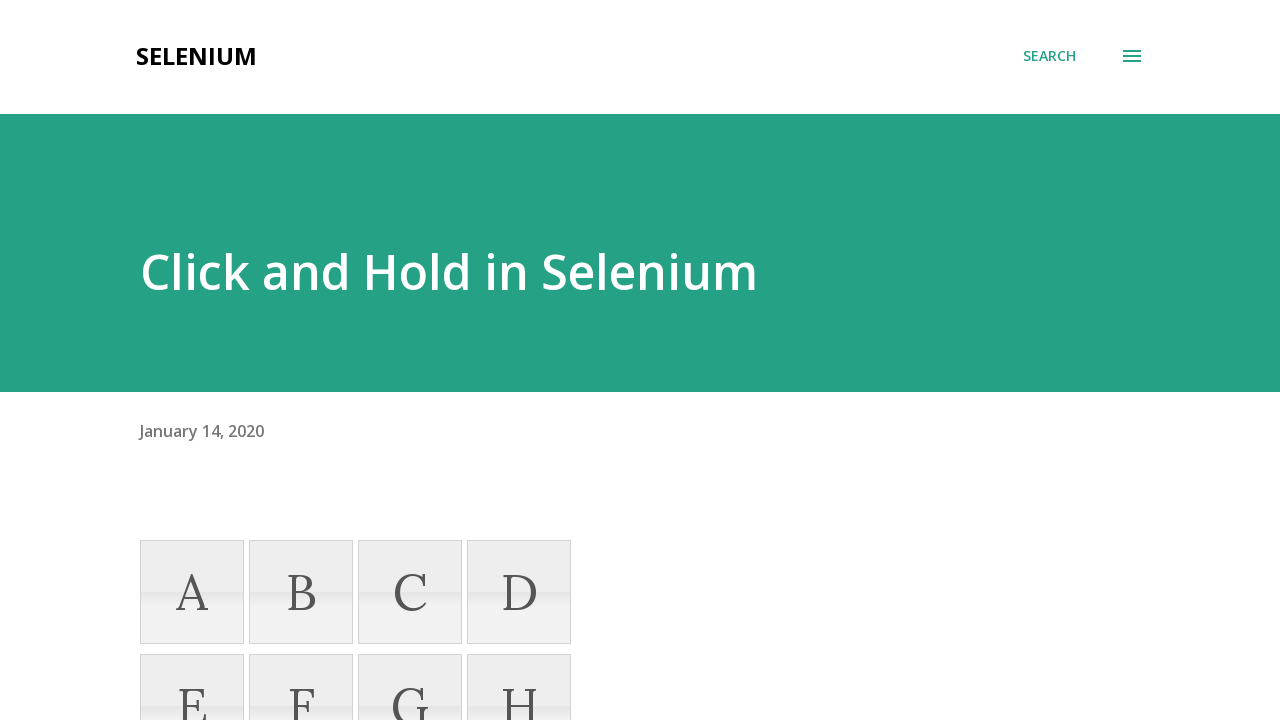

Selected source item at index 10
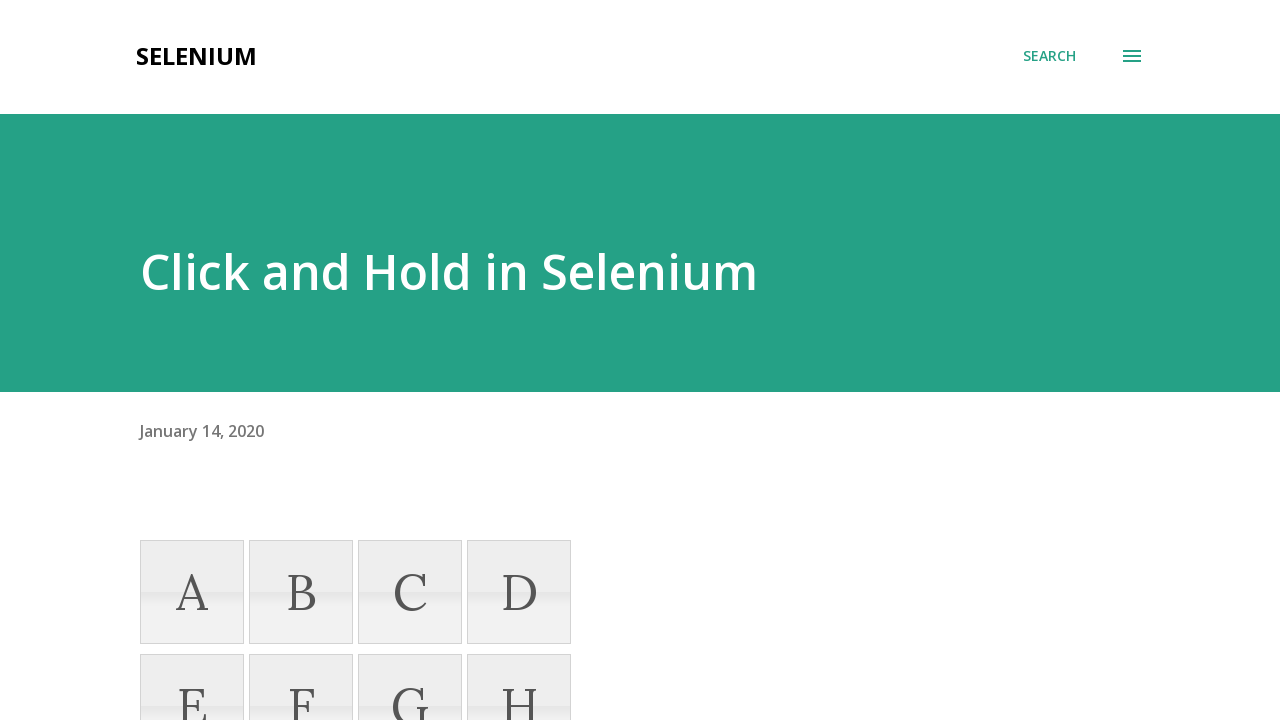

Selected target item at index 0
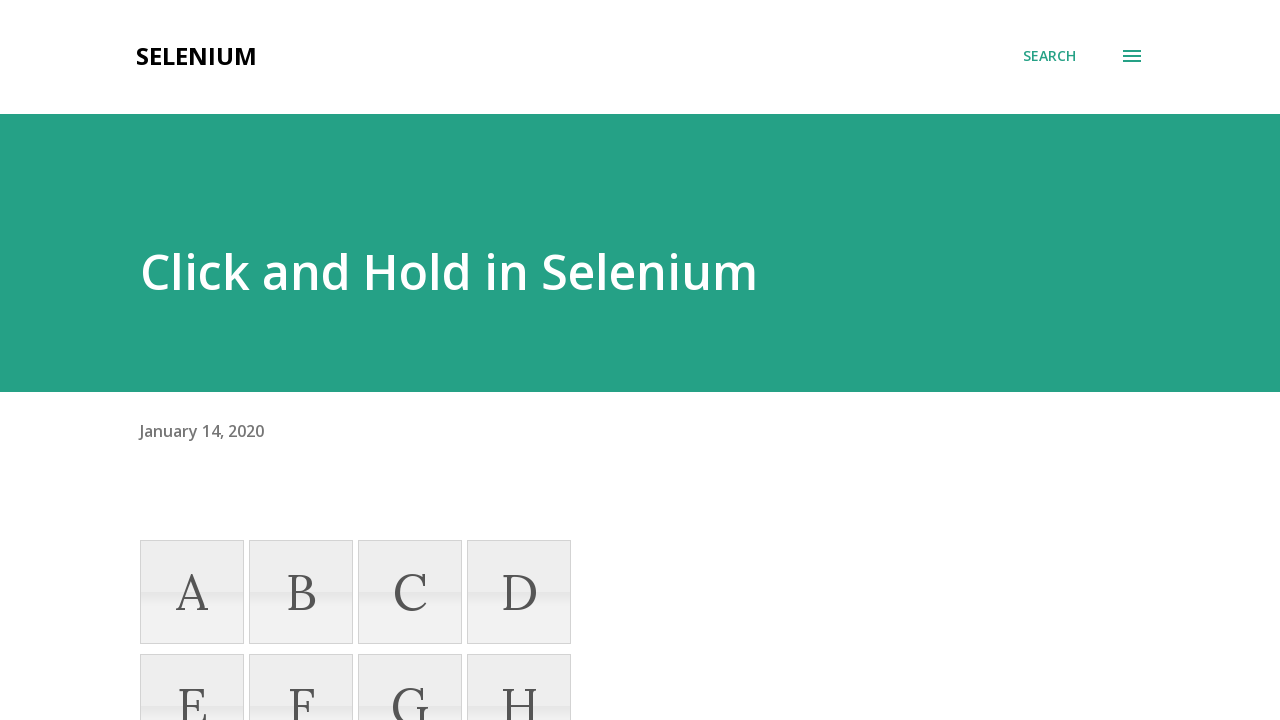

Dragged item from index 10 to index 0 in the sortable list at (192, 132)
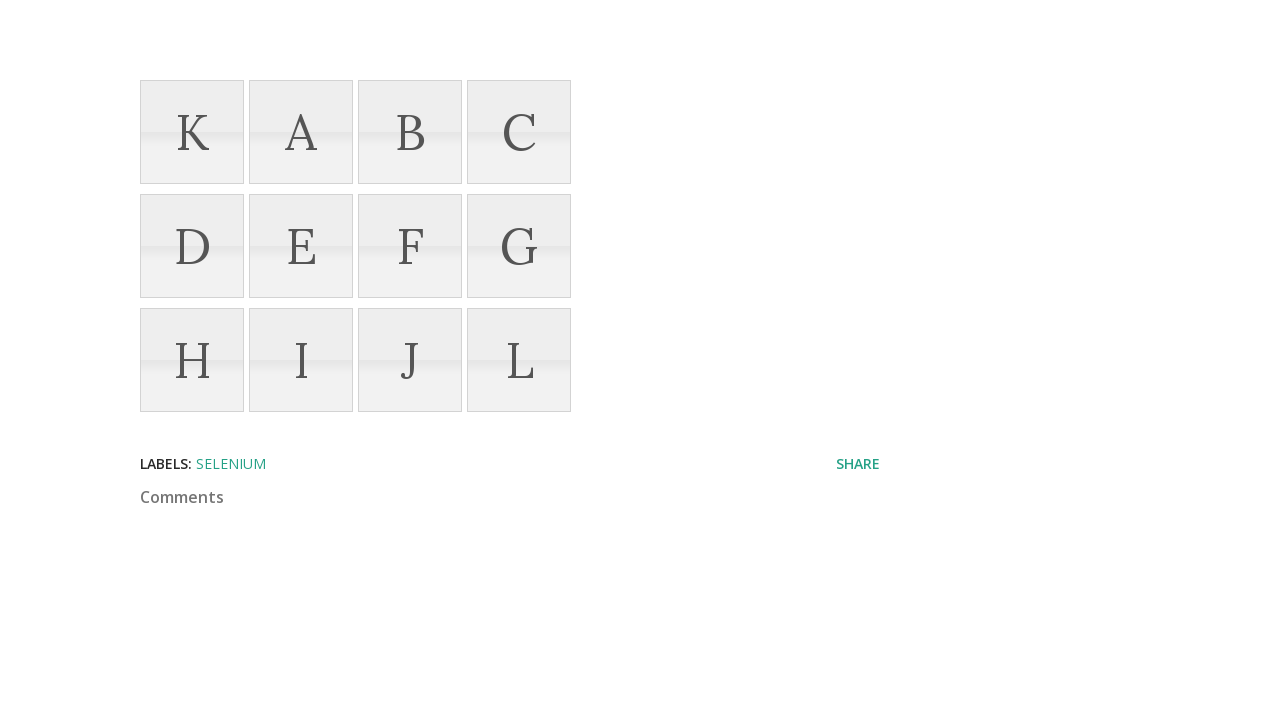

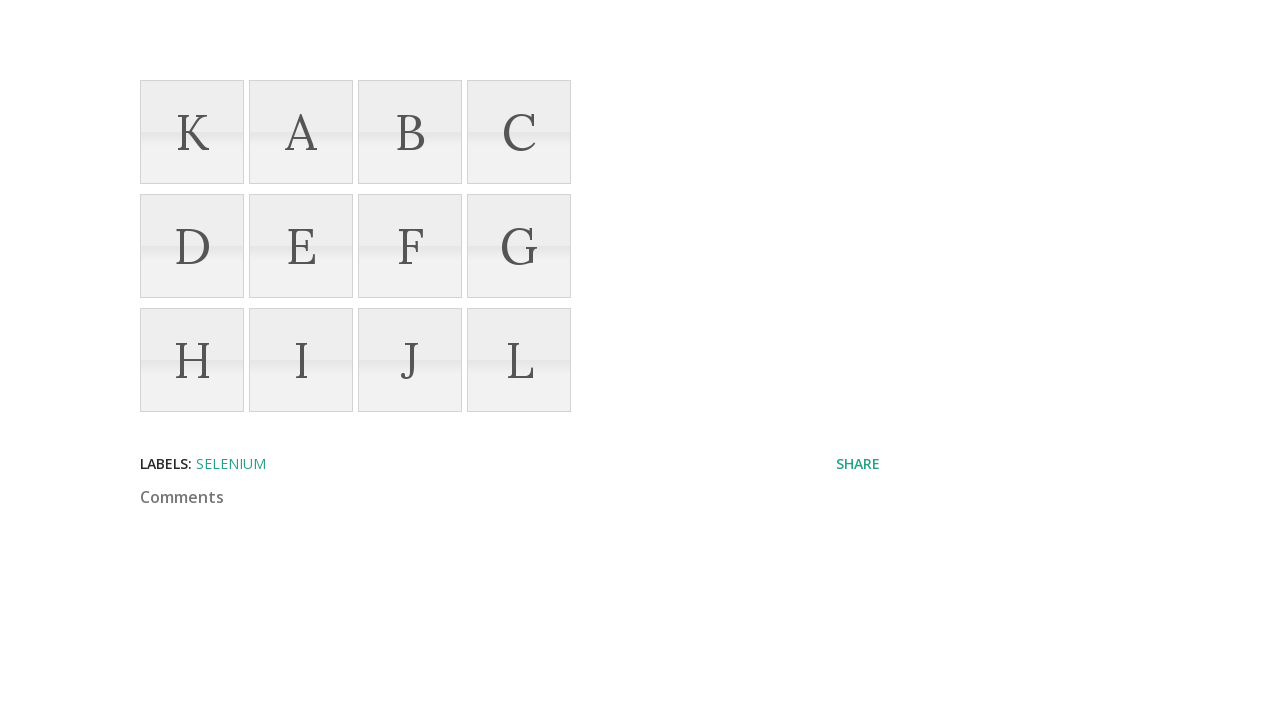